Tests iframe handling by switching to a frame and entering text into an input field within the frame

Starting URL: https://demo.automationtesting.in/Frames.html

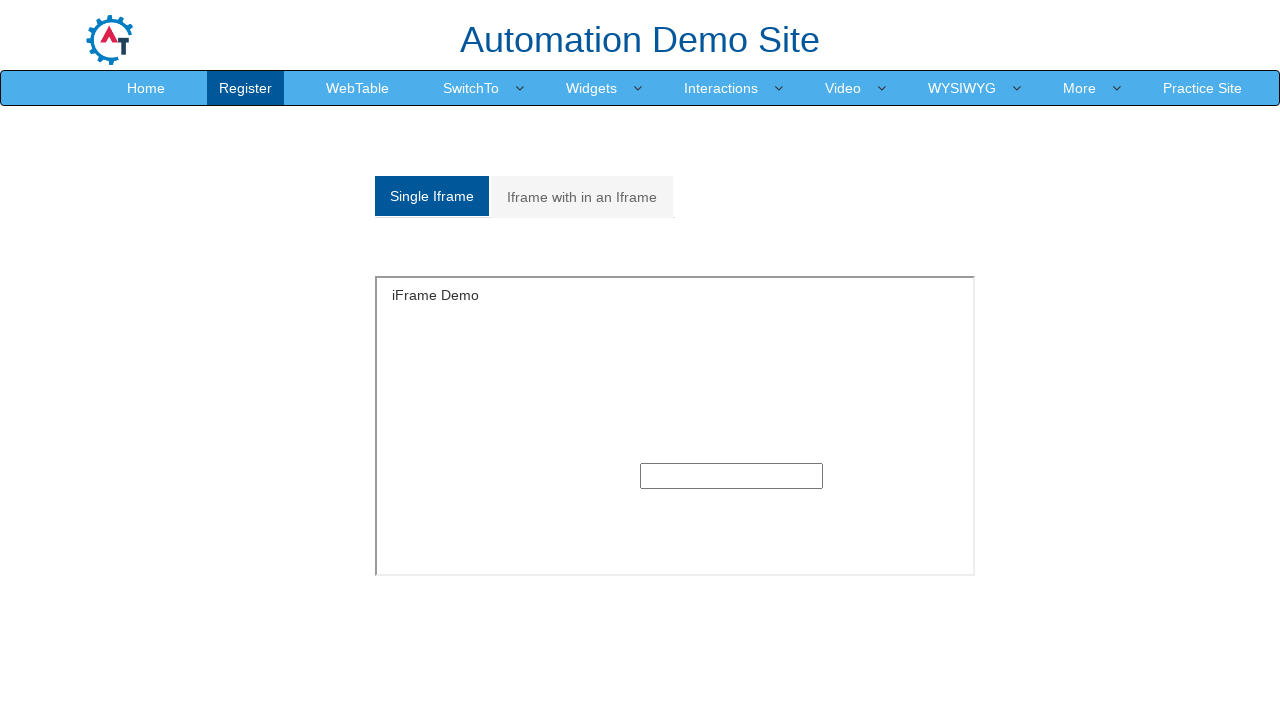

Located iframe with id 'singleframe'
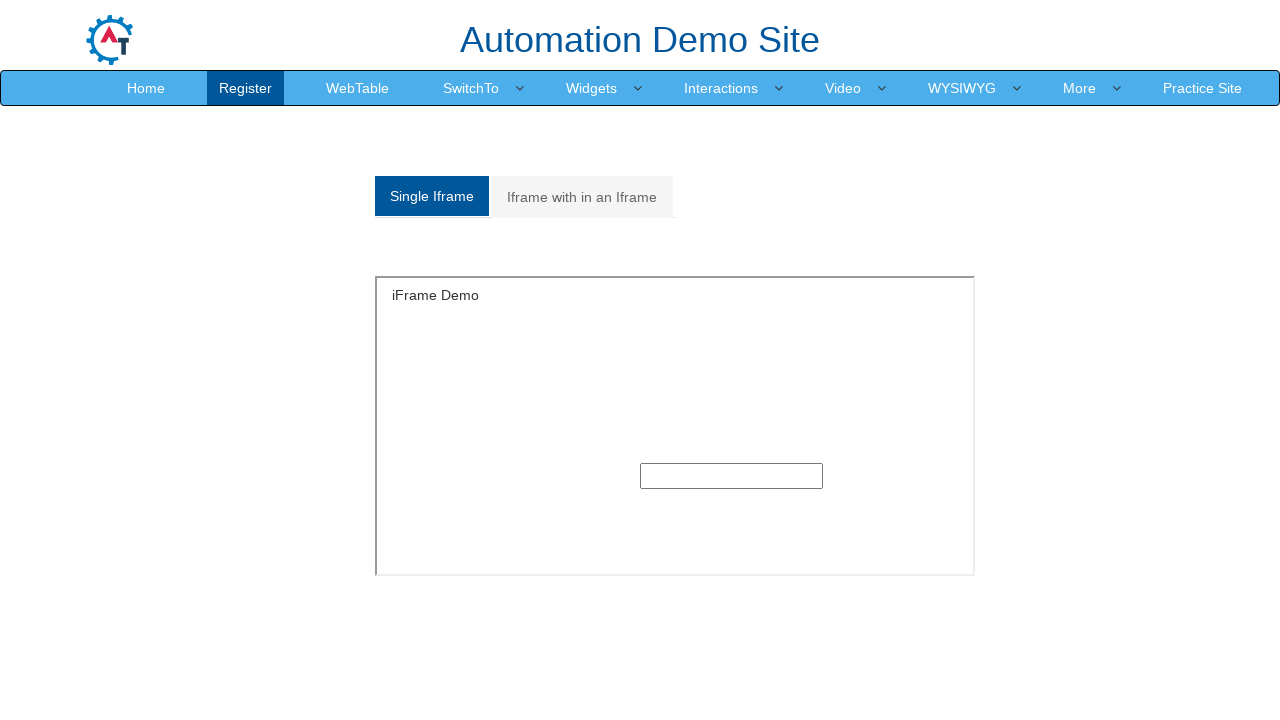

Entered 'Frame is textable' into text input field within iframe on #singleframe >> internal:control=enter-frame >> input[type='text']
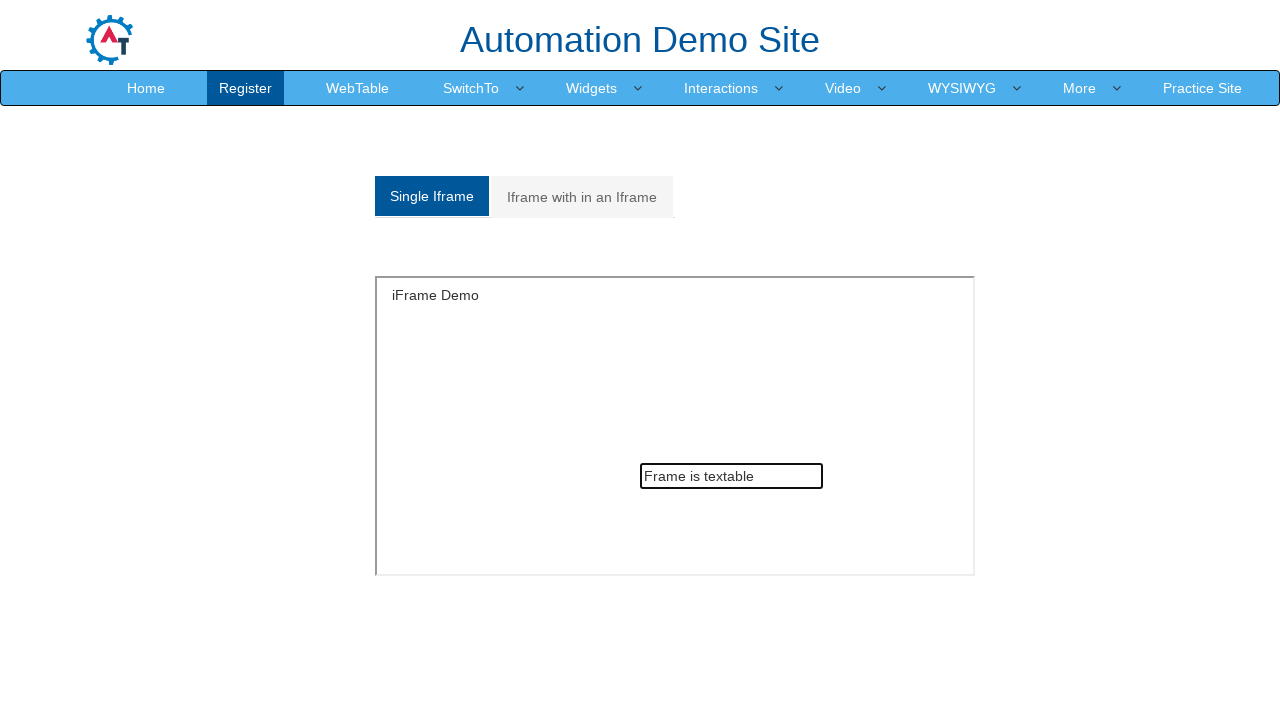

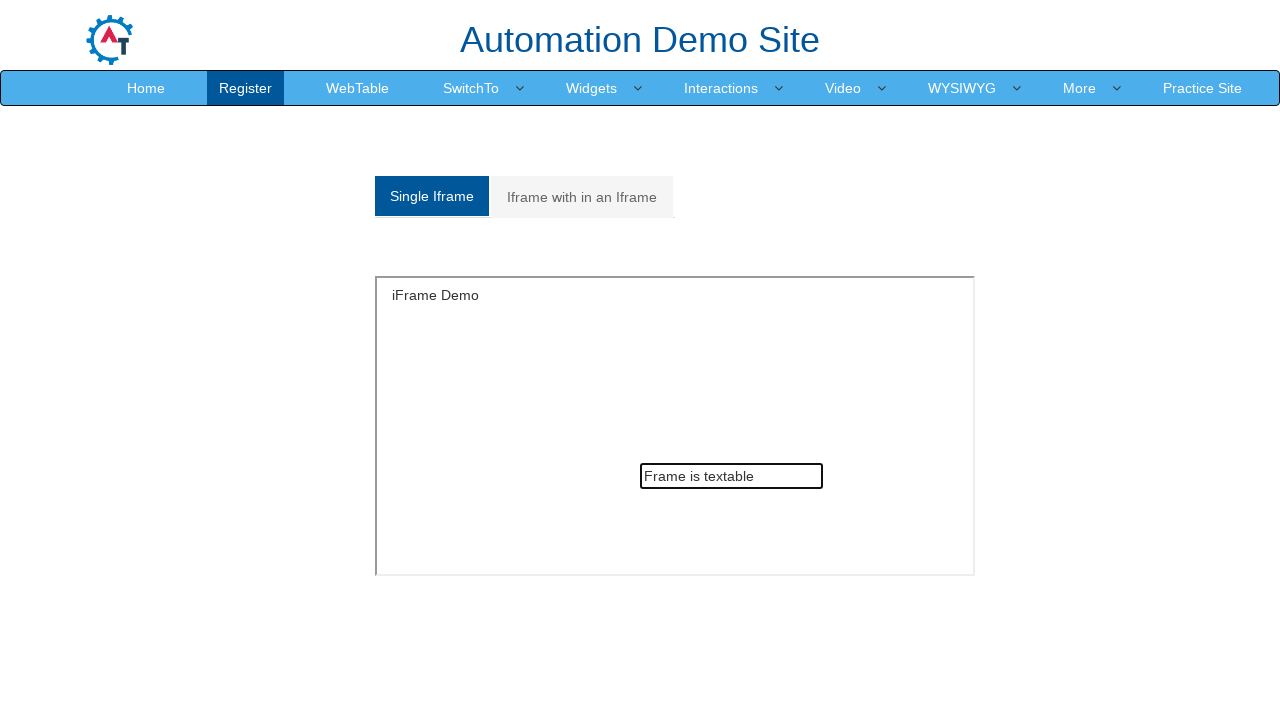